Tests window/tab switching functionality by clicking a link to open a new window and verifying the new window's title

Starting URL: https://the-internet.herokuapp.com/windows

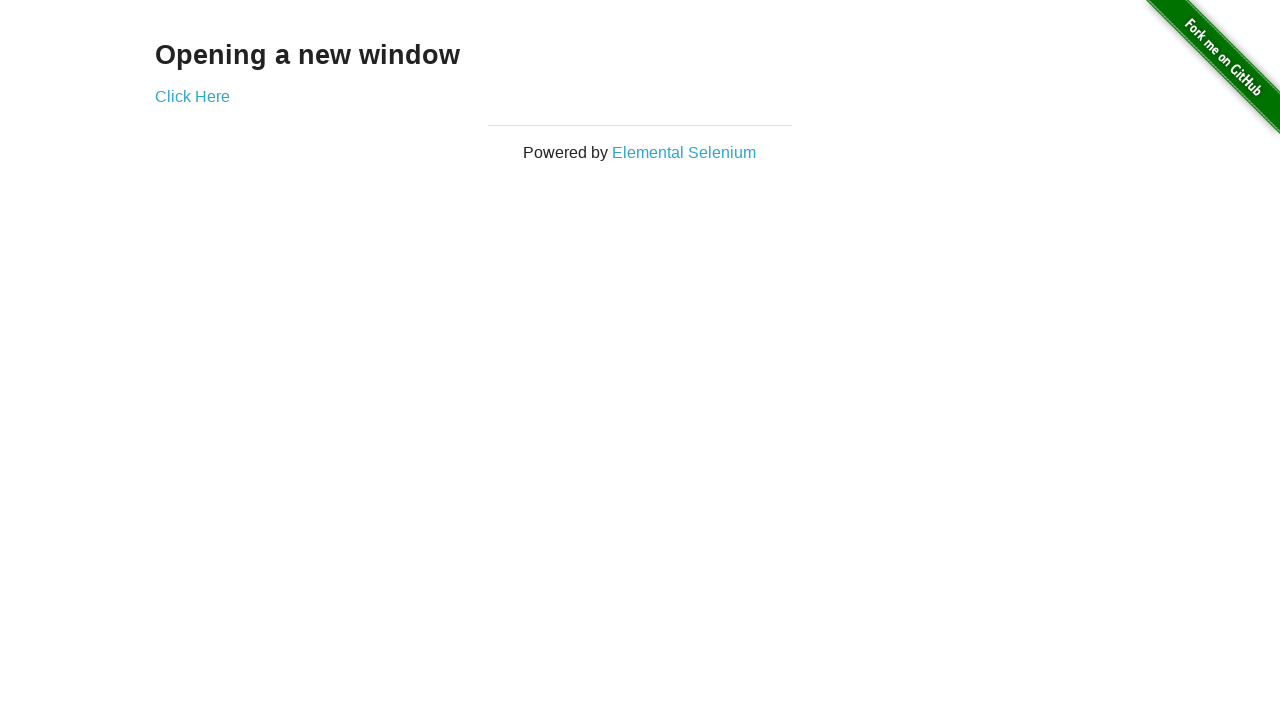

Clicked 'Click Here' link to open new window at (192, 96) on text=Click Here
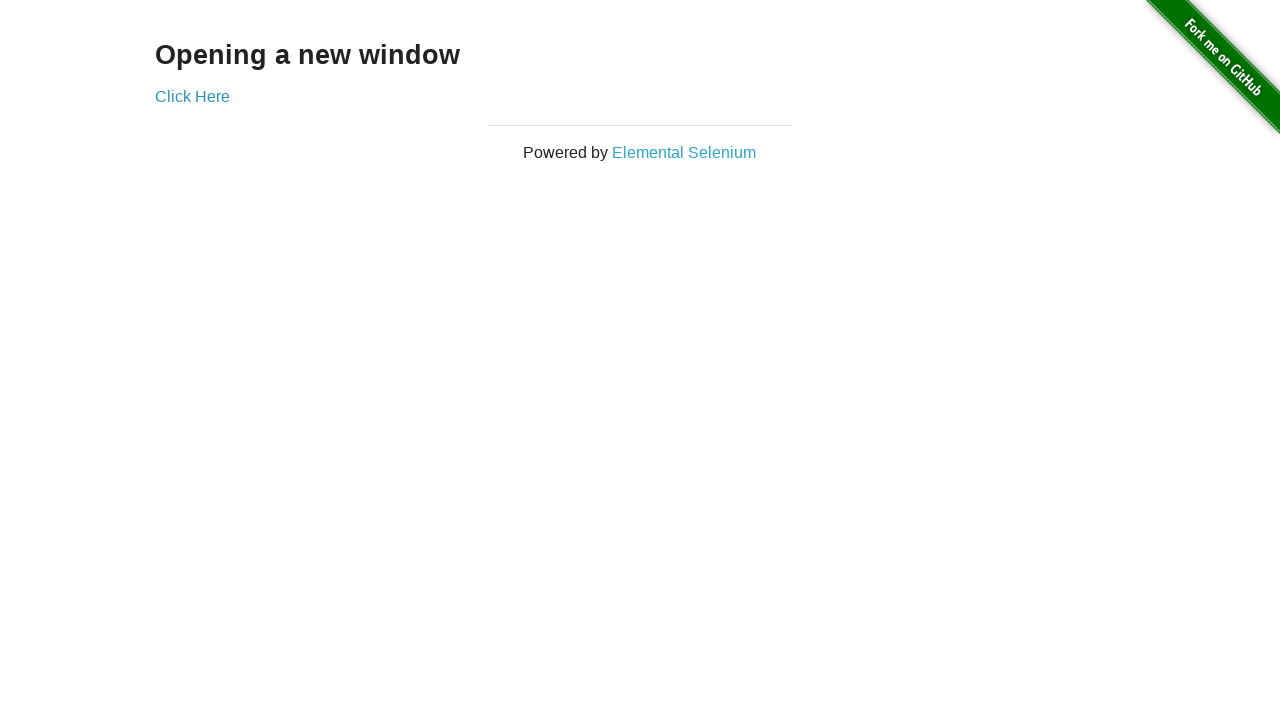

New window/tab opened and captured
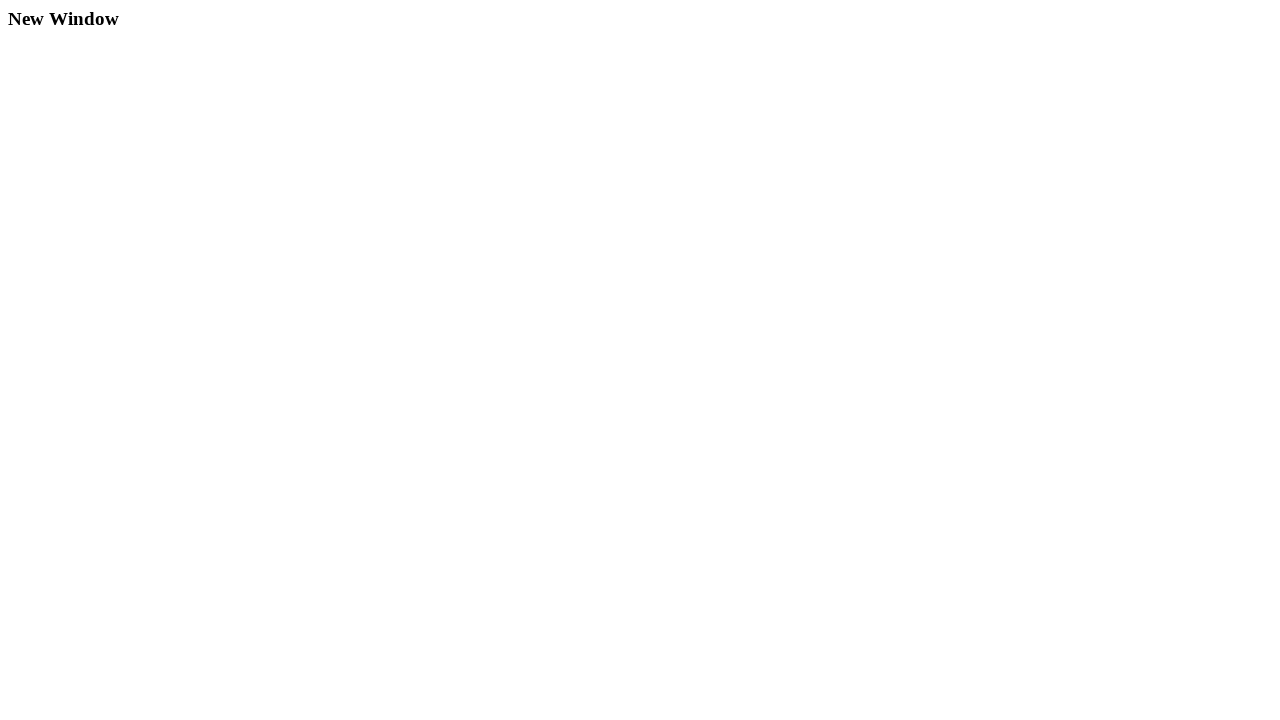

New page finished loading
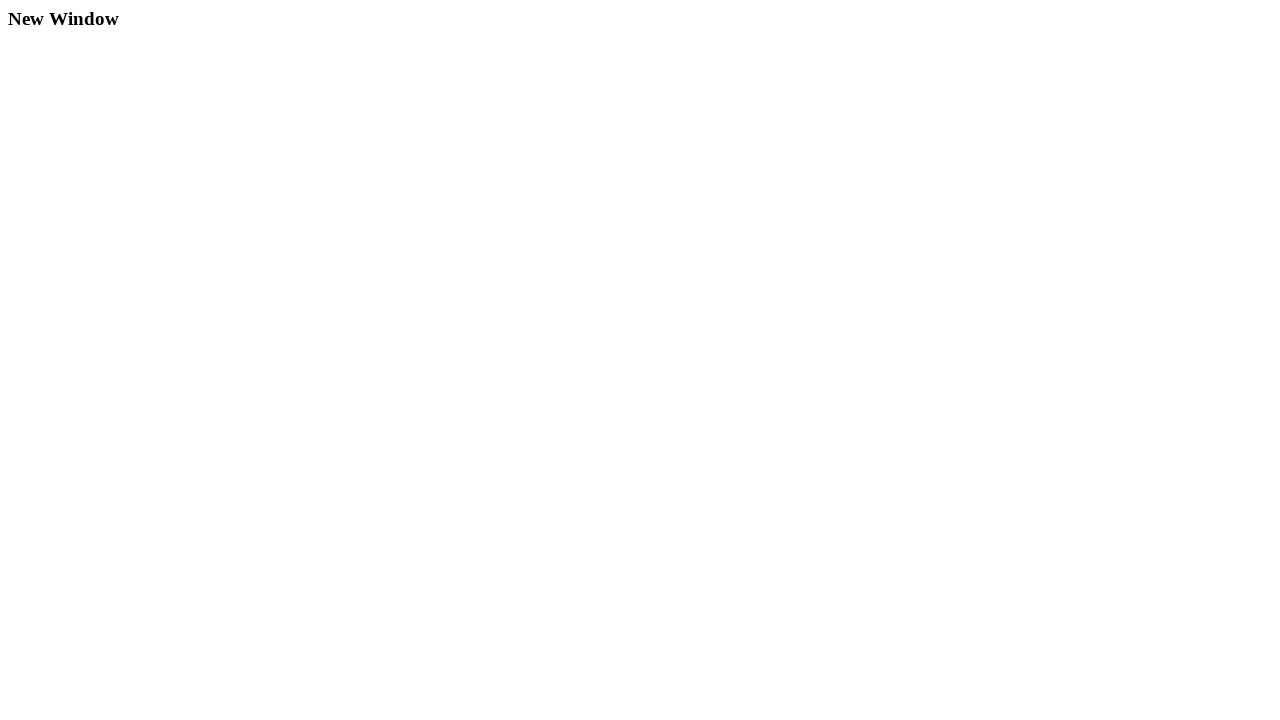

Verified new window title is 'New Window'
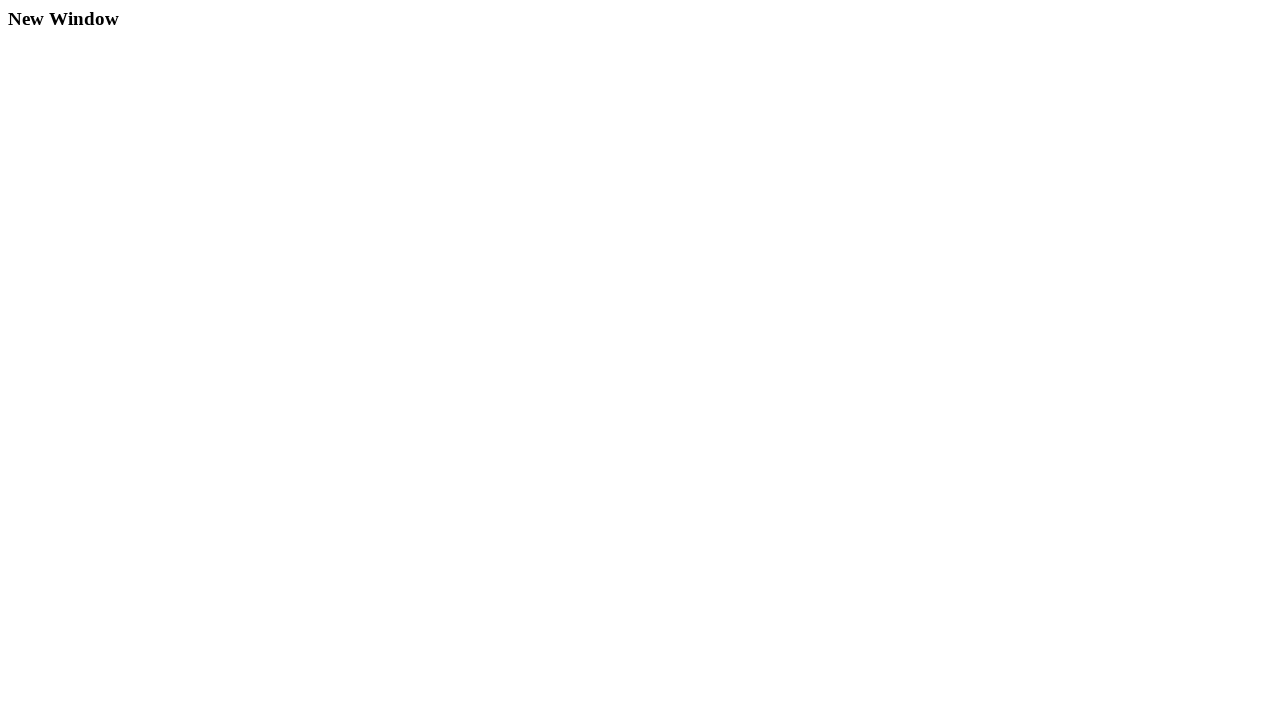

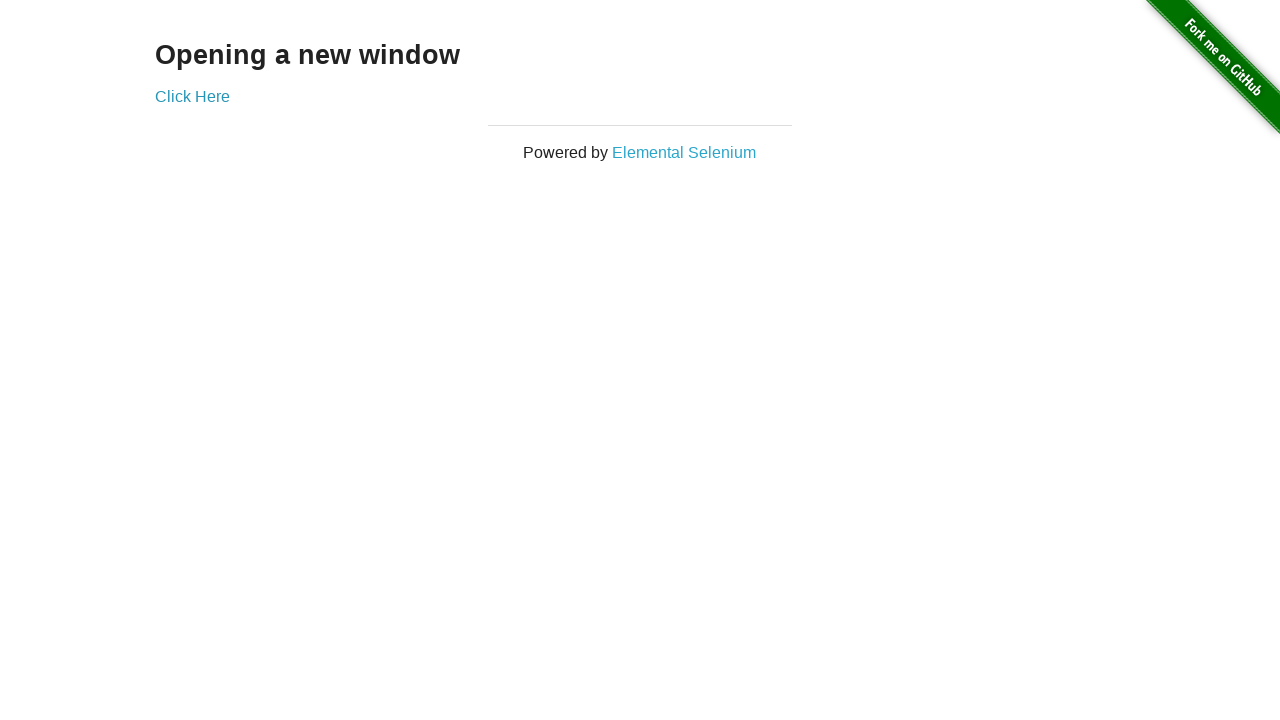